Navigates to GitHub homepage and clicks on the Docs link after scrolling down

Starting URL: https://github.com/

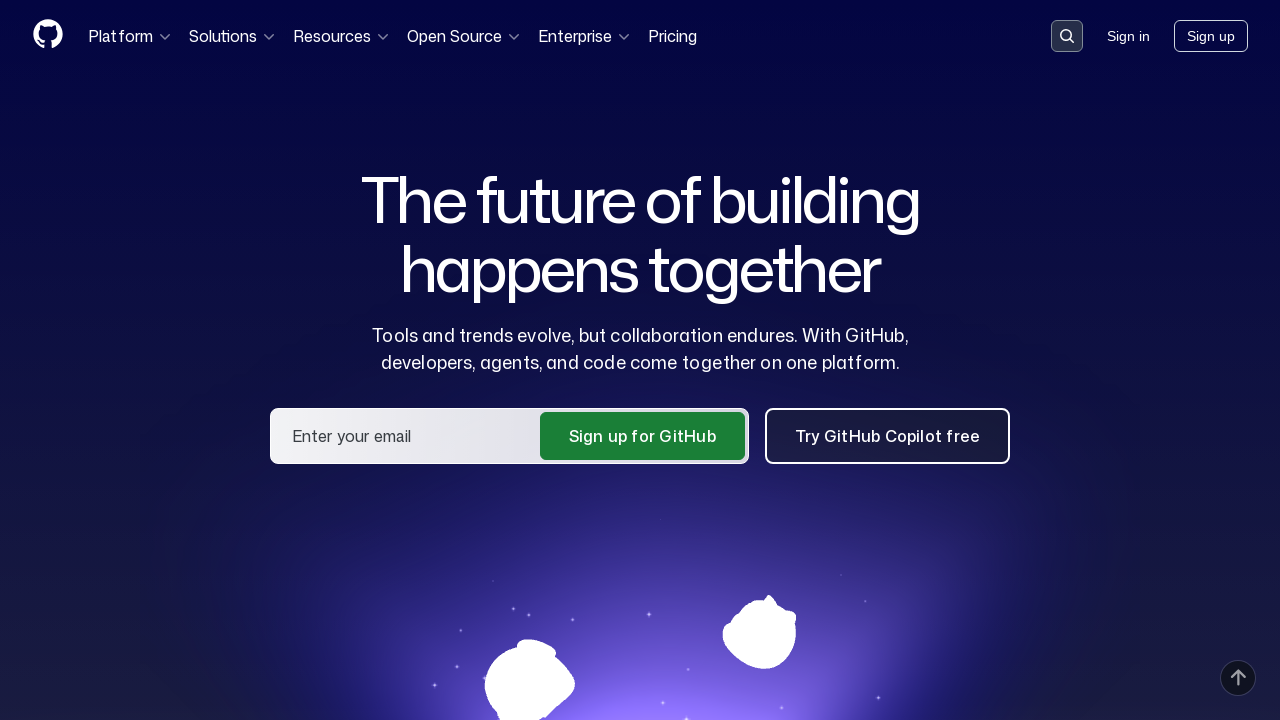

Scrolled down on GitHub homepage
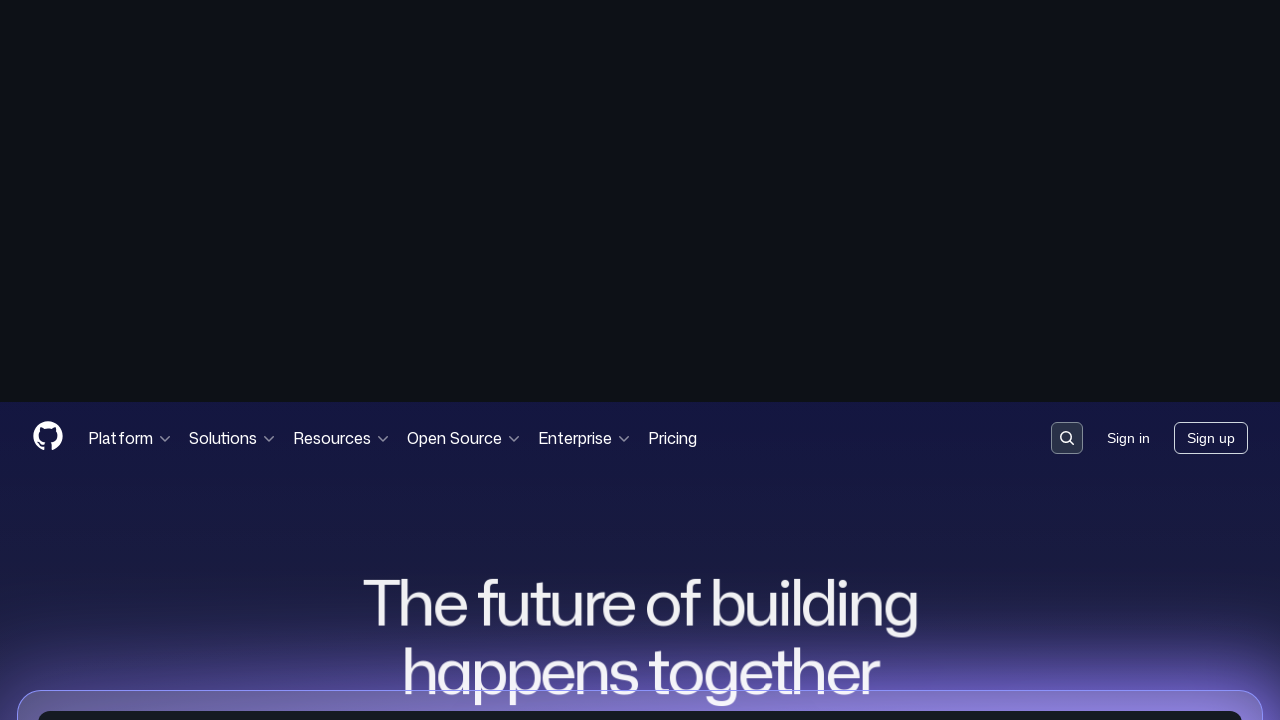

Clicked on the Docs link at (888, 361) on a:has-text('Docs')
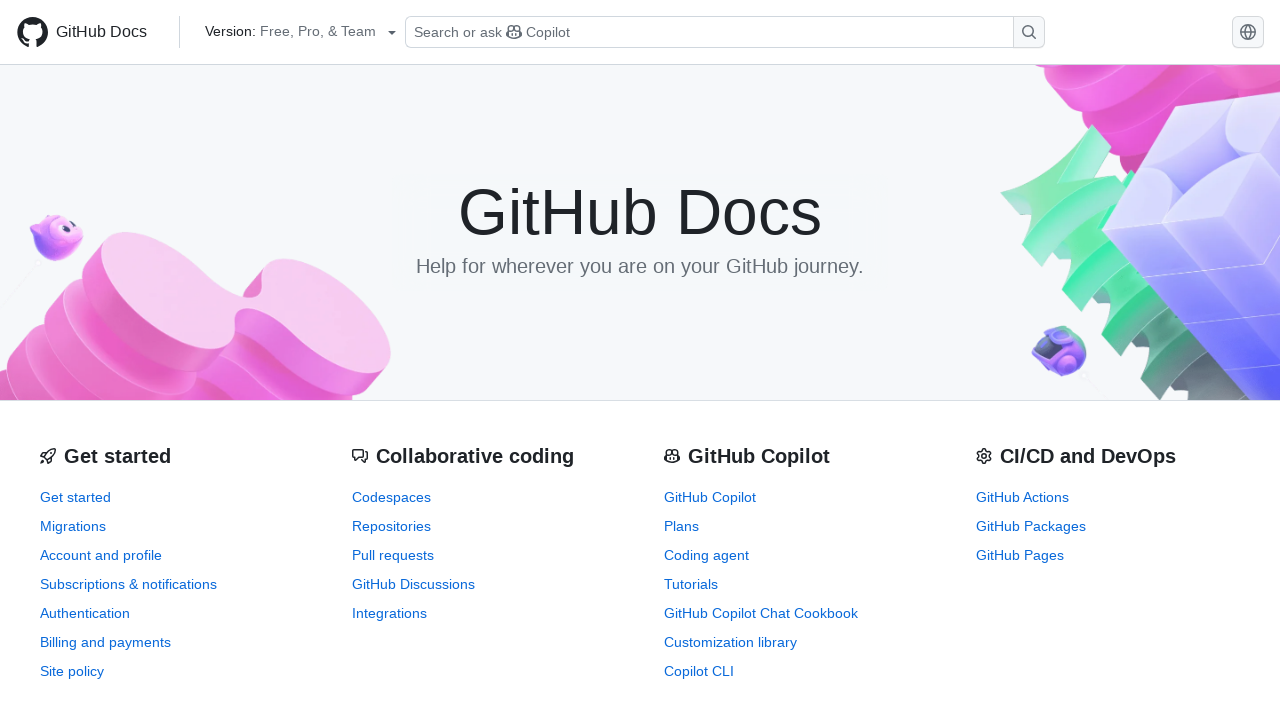

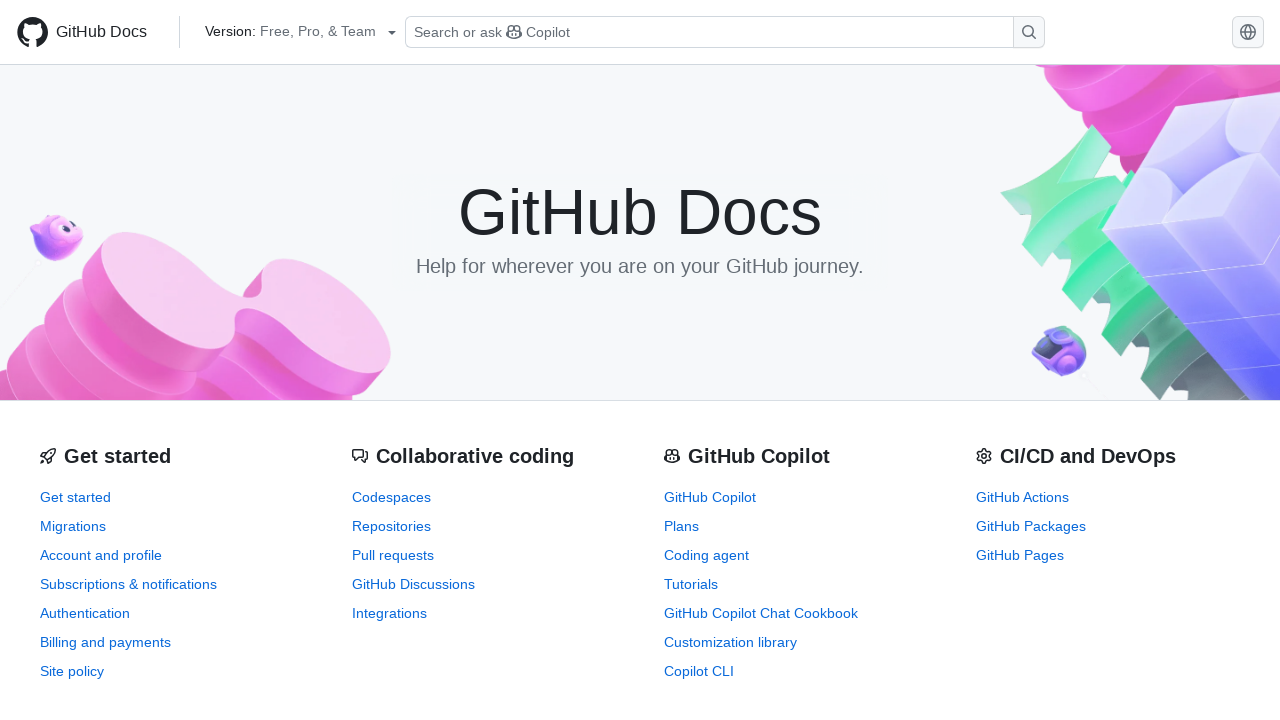